Navigates to the Automation Exercise homepage and verifies the page loads successfully

Starting URL: https://automationexercise.com/

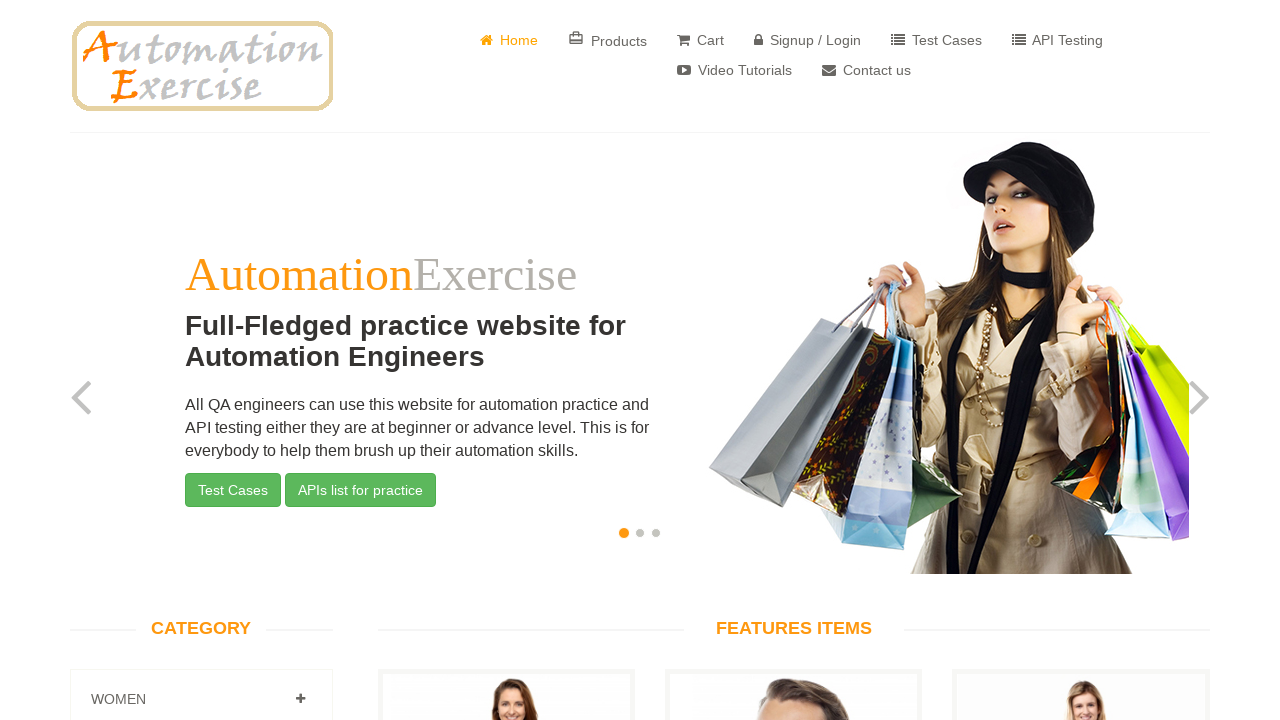

Page DOM content loaded
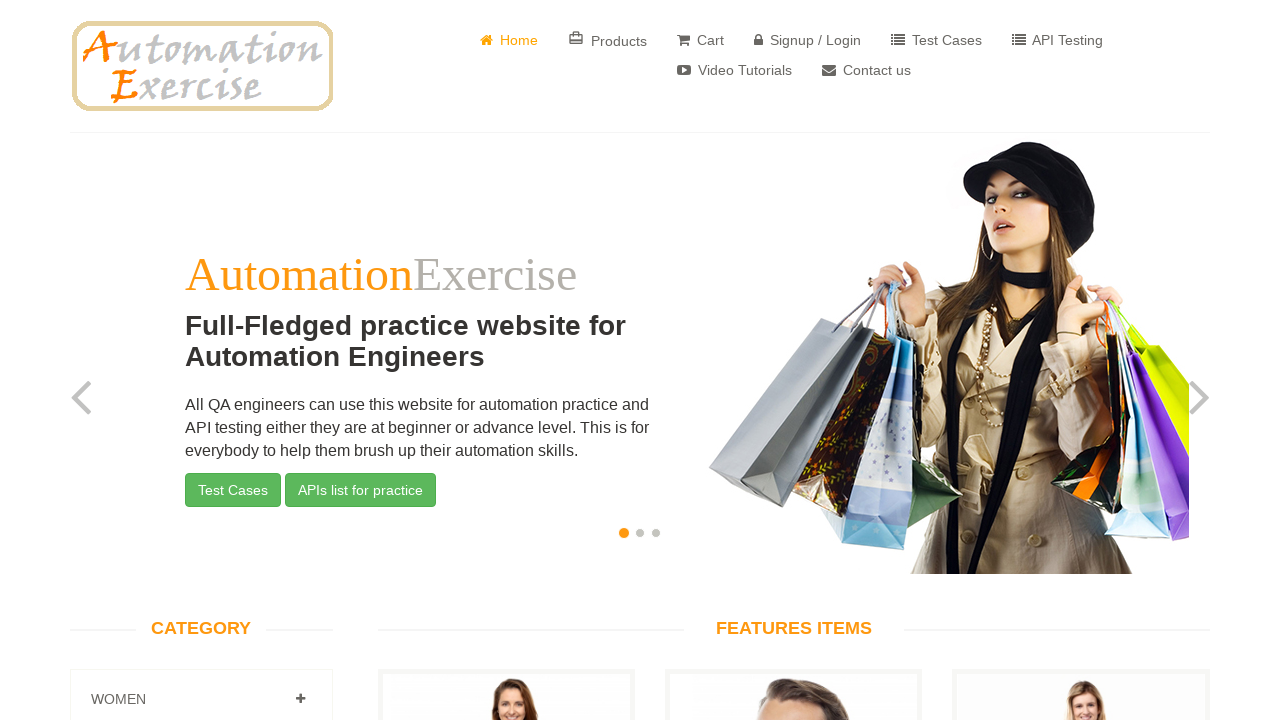

Body element found - Automation Exercise homepage loaded successfully
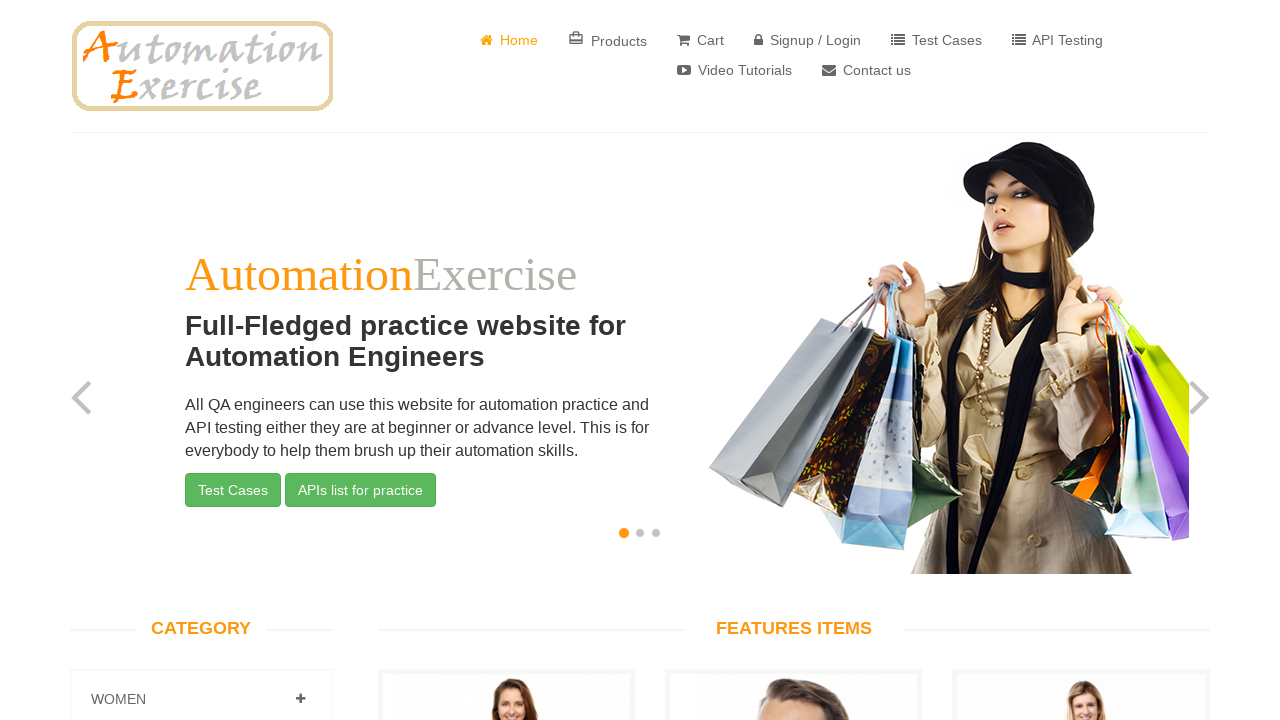

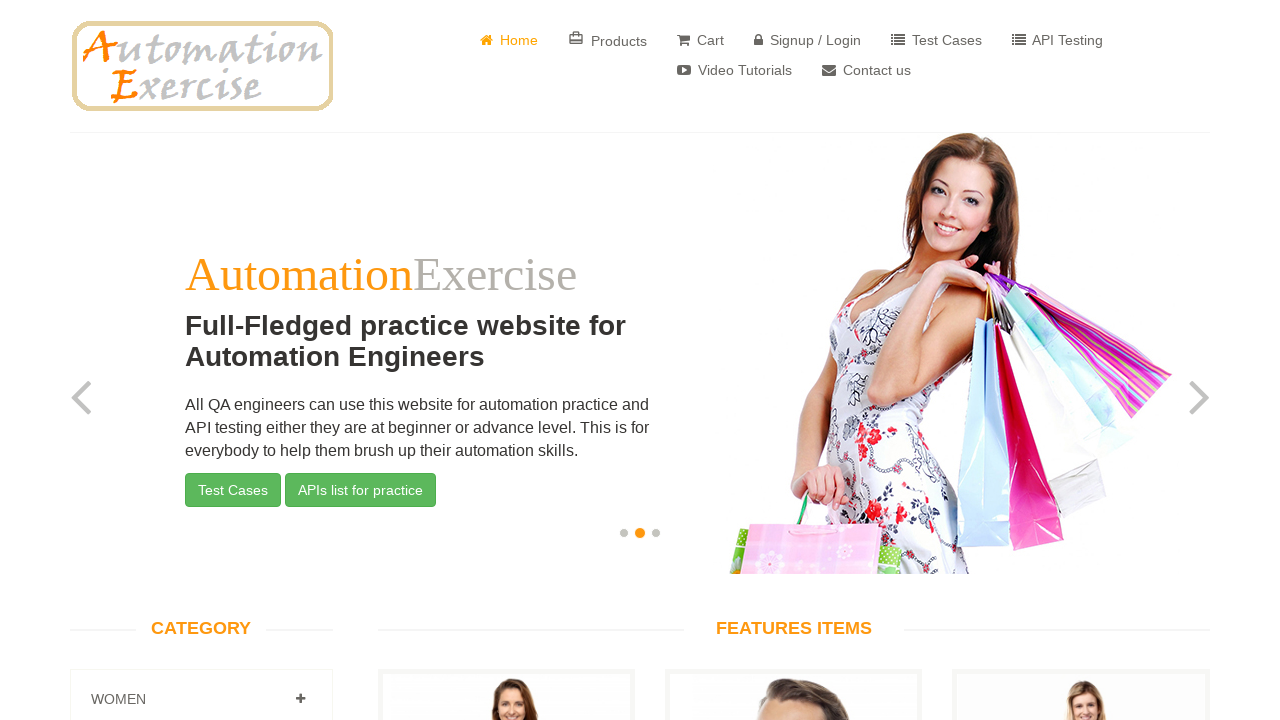